Tests autocomplete functionality by typing a letter in the input field, using arrow keys to navigate dropdown suggestions, and selecting an option with Enter key

Starting URL: https://demoqa.com/auto-complete

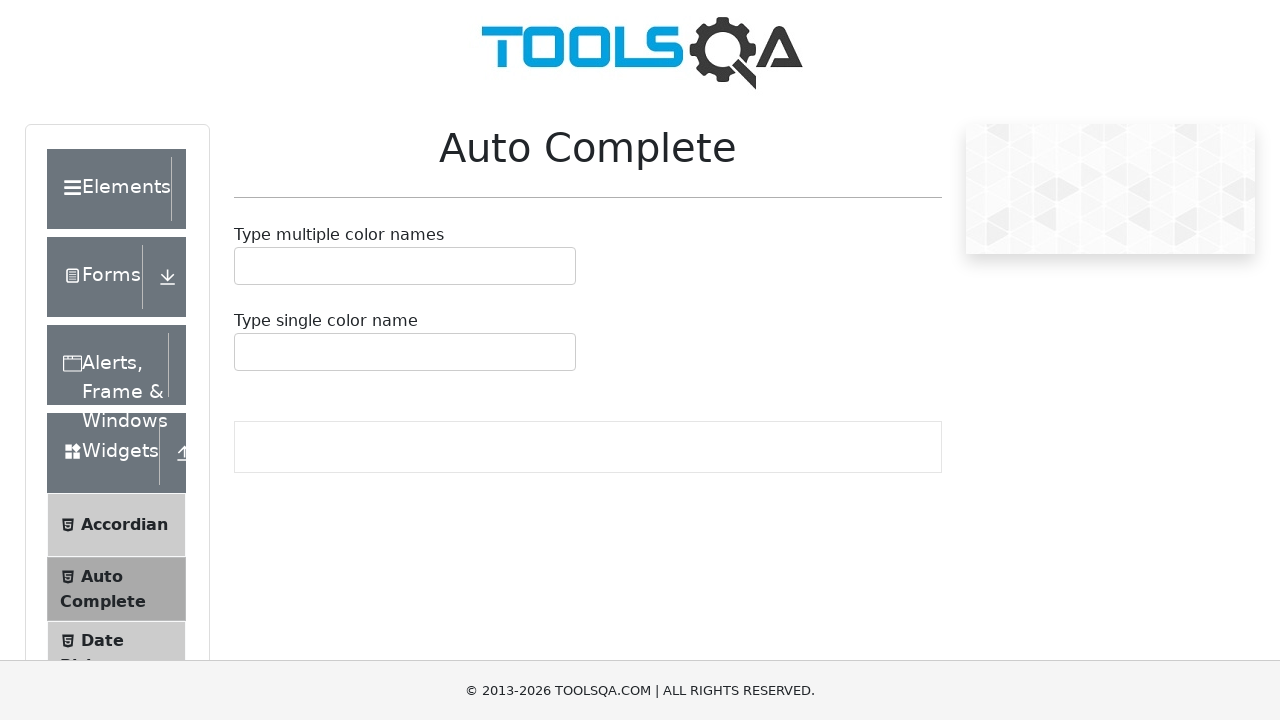

Clicked on the autocomplete input field at (247, 352) on #autoCompleteSingleInput
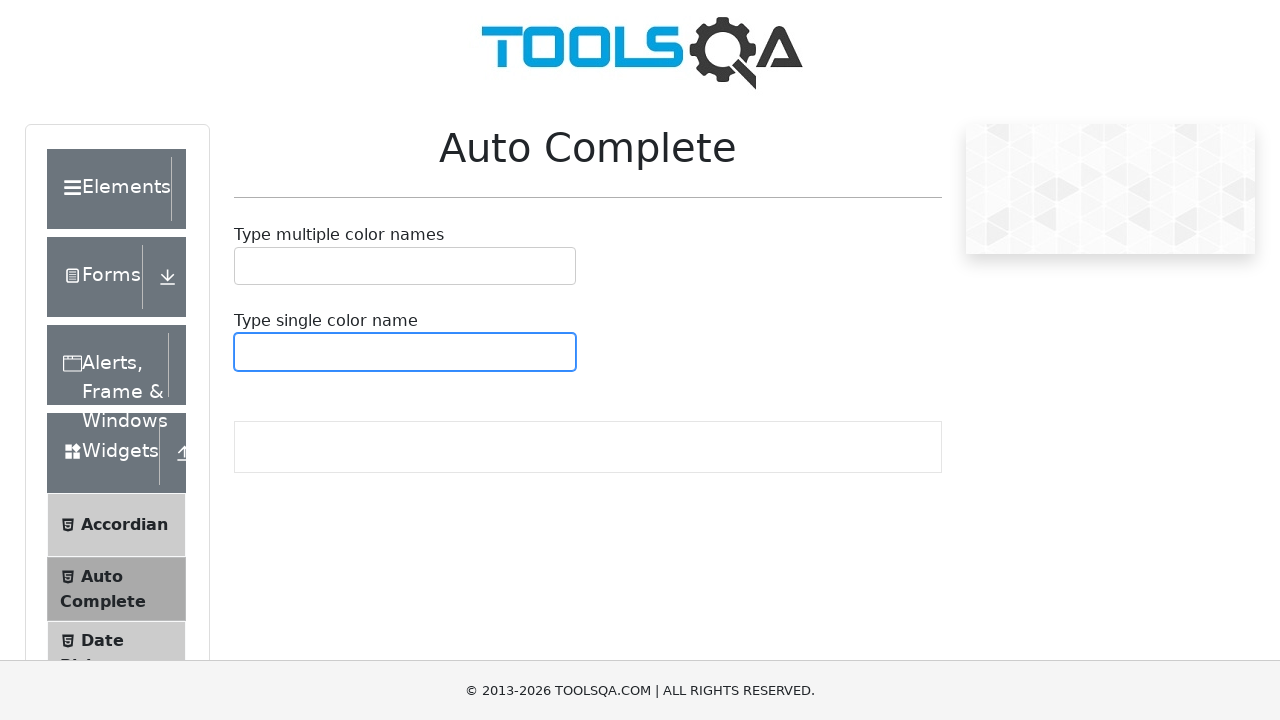

Typed 'b' in the autocomplete input field to trigger suggestions on #autoCompleteSingleInput
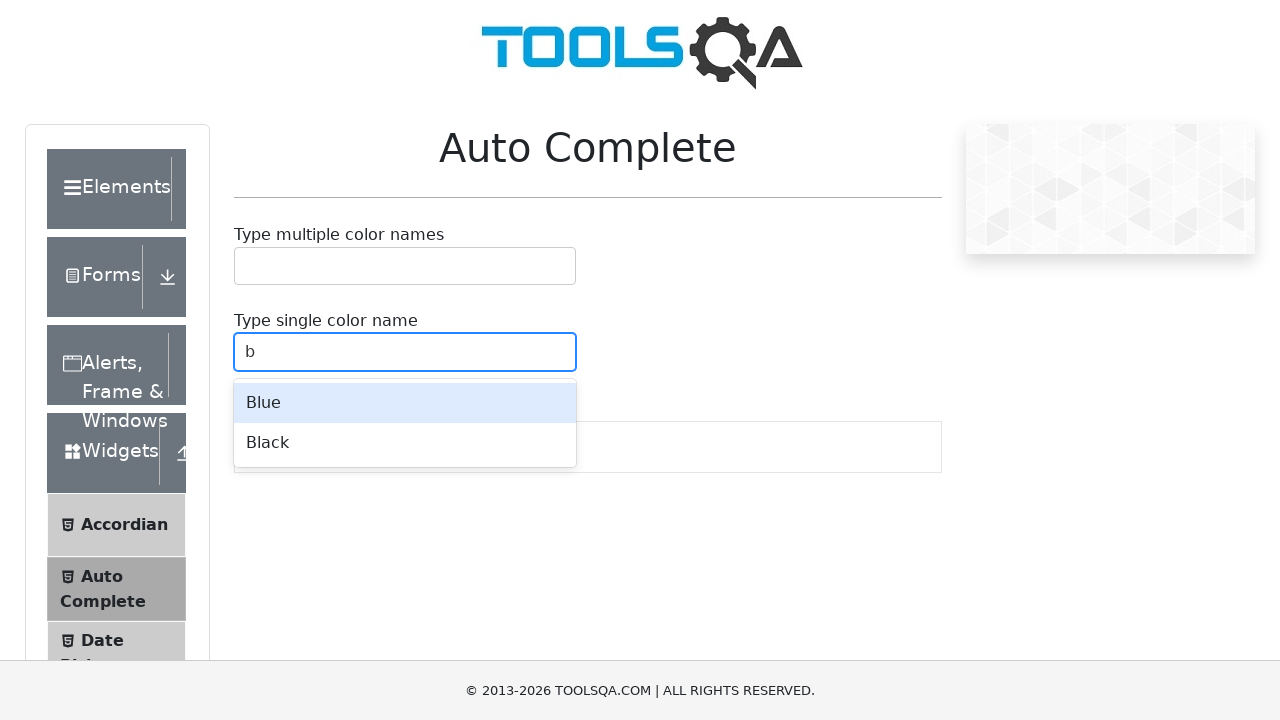

Waited 1000ms for autocomplete suggestions to appear
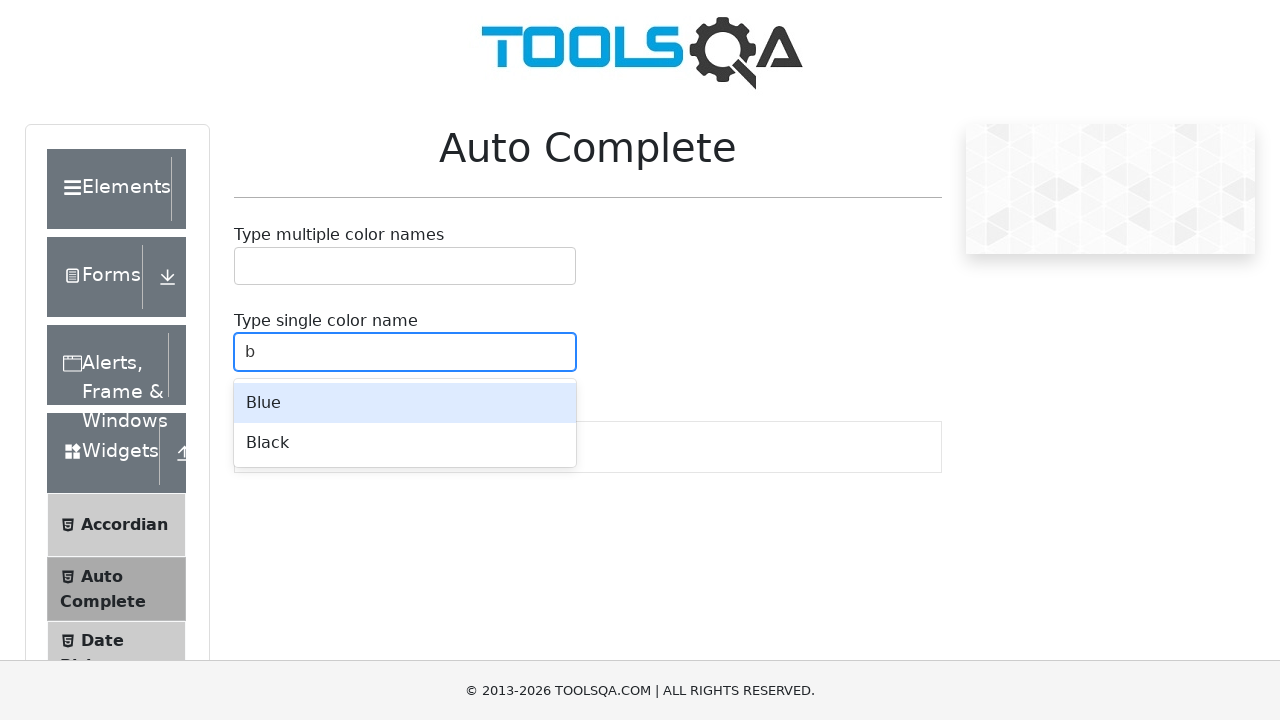

Pressed ArrowDown key to navigate to first suggestion
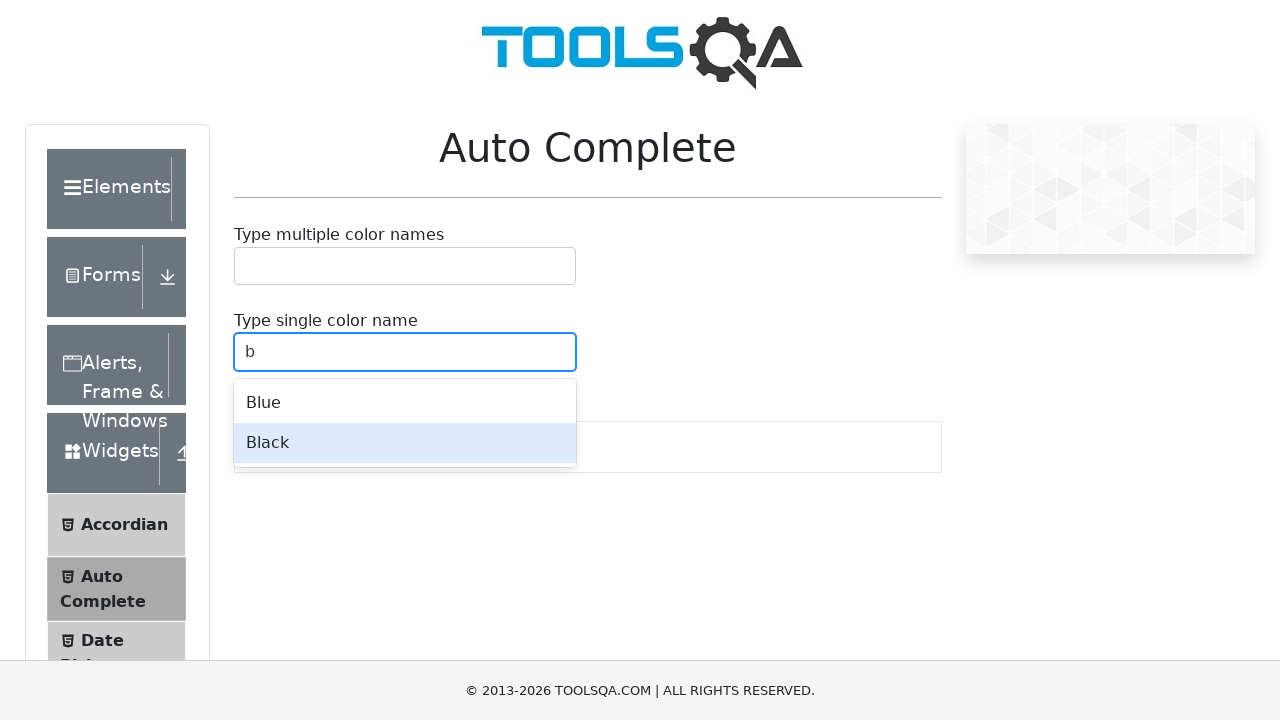

Pressed Enter key to select the highlighted suggestion
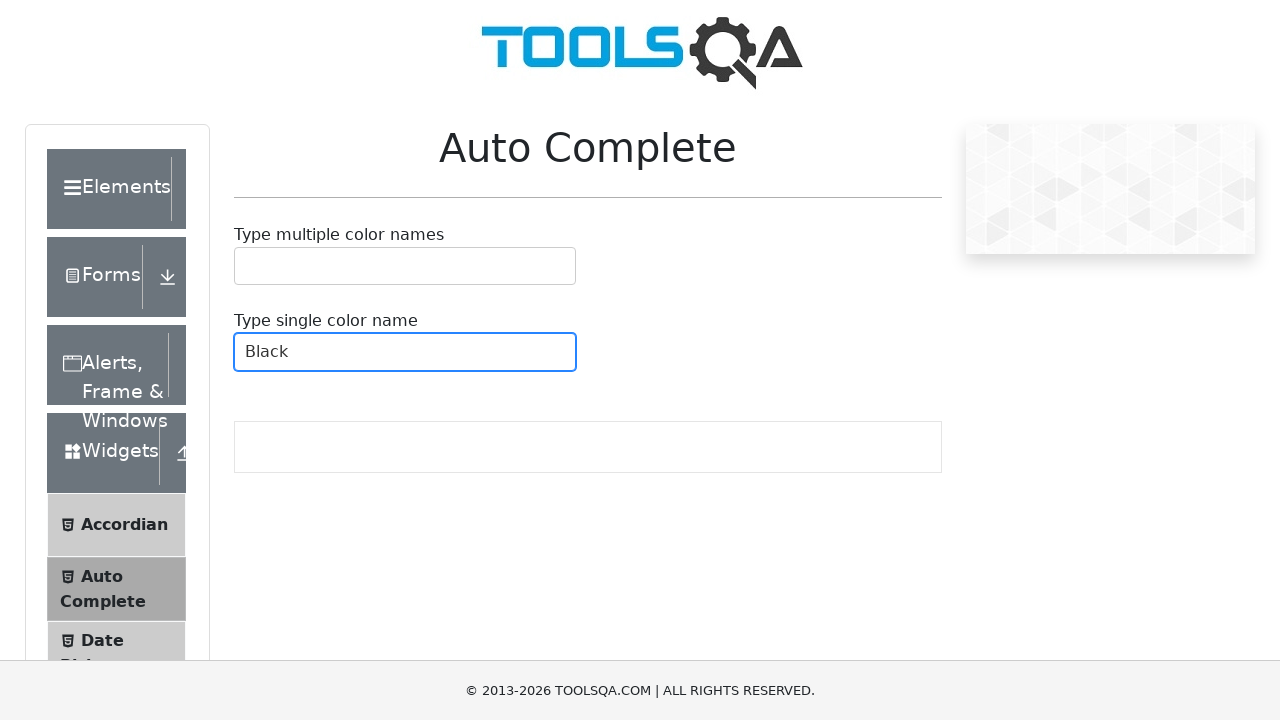

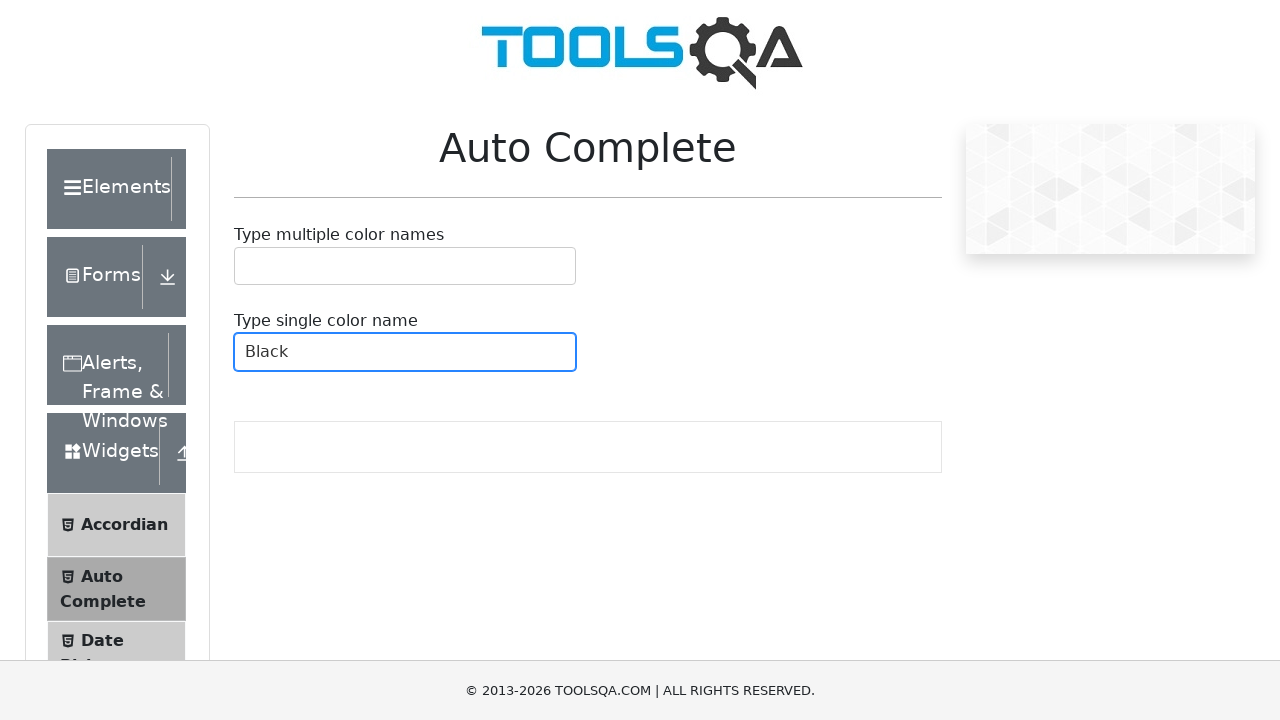